Tests radio button selection functionality by clicking on a gender radio button (Male) and selecting an age group option (5-15) from a list of radio buttons

Starting URL: https://syntaxprojects.com/basic-radiobutton-demo.php

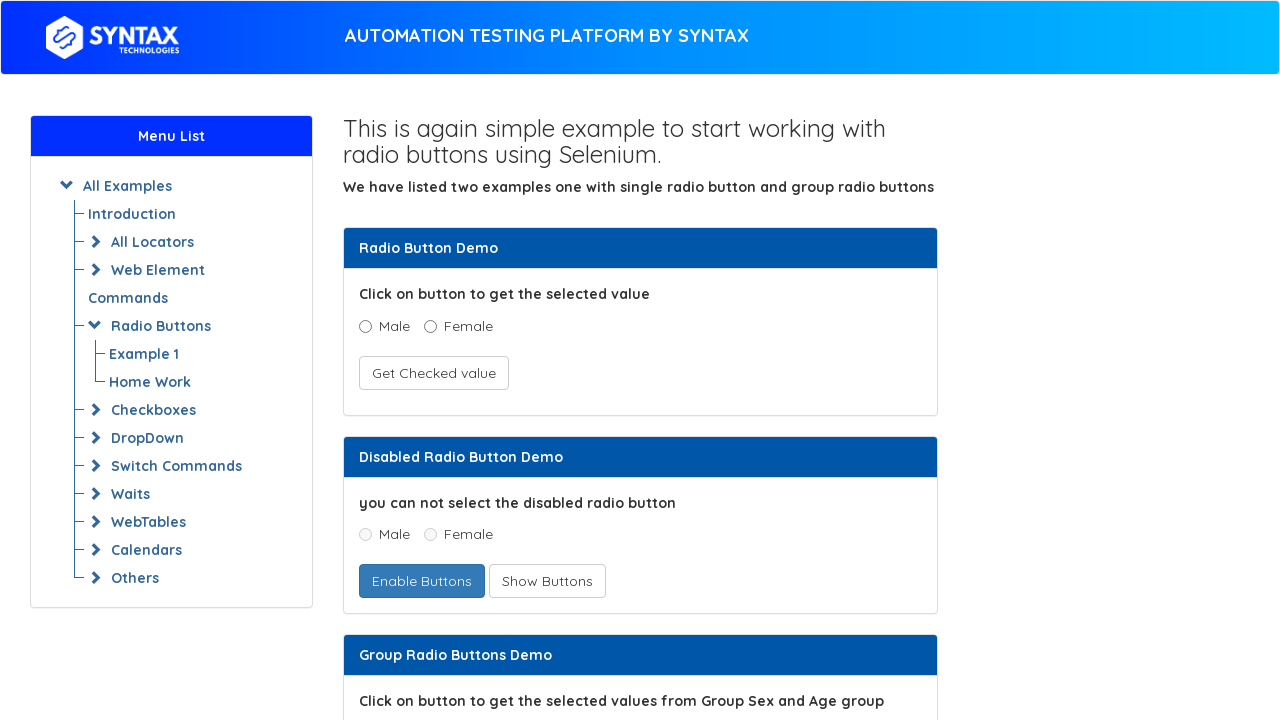

Clicked on Male radio button at (365, 326) on input[value='Male'][name='optradio']
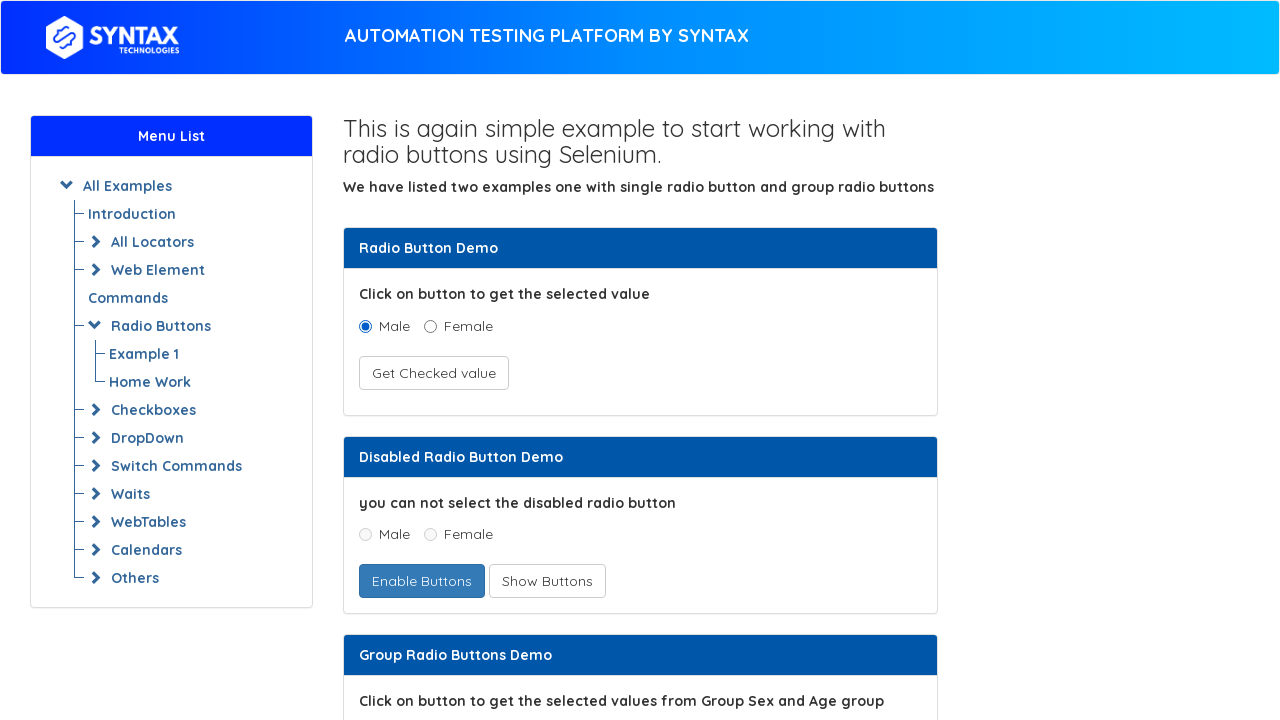

Clicked on age group radio button (5 - 15) at (438, 360) on input[name='ageGroup'][value='5 - 15']
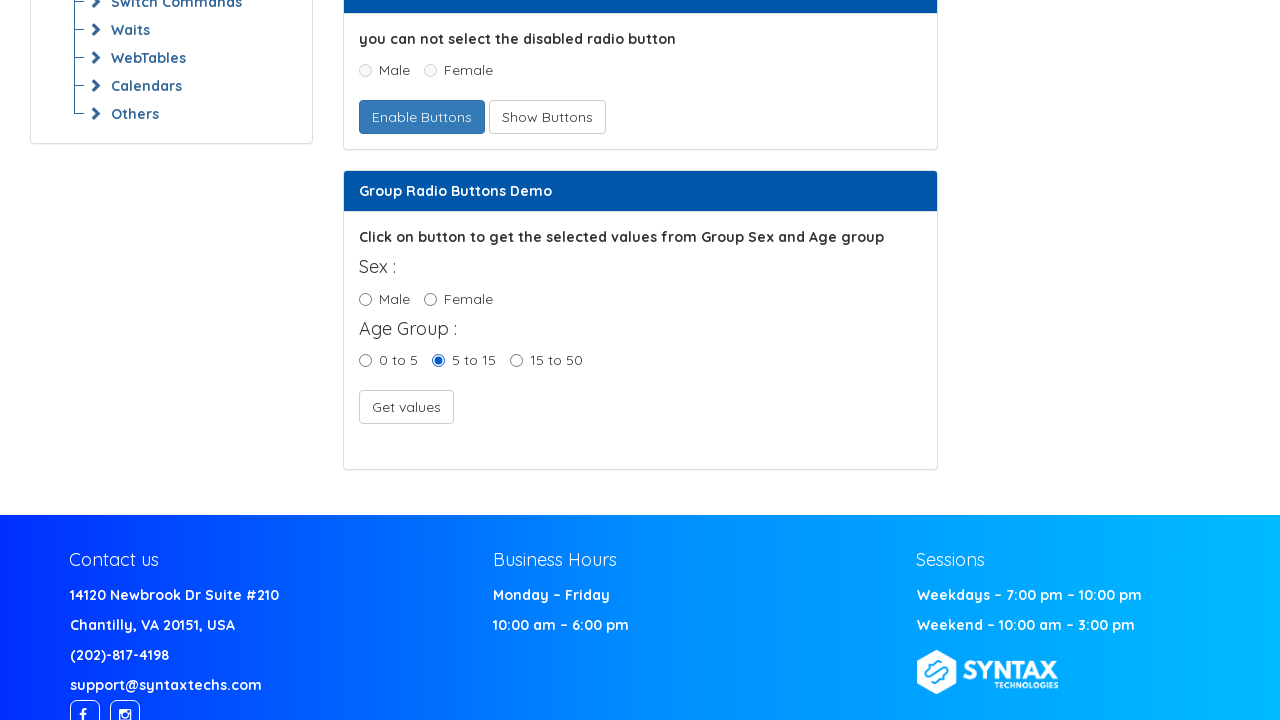

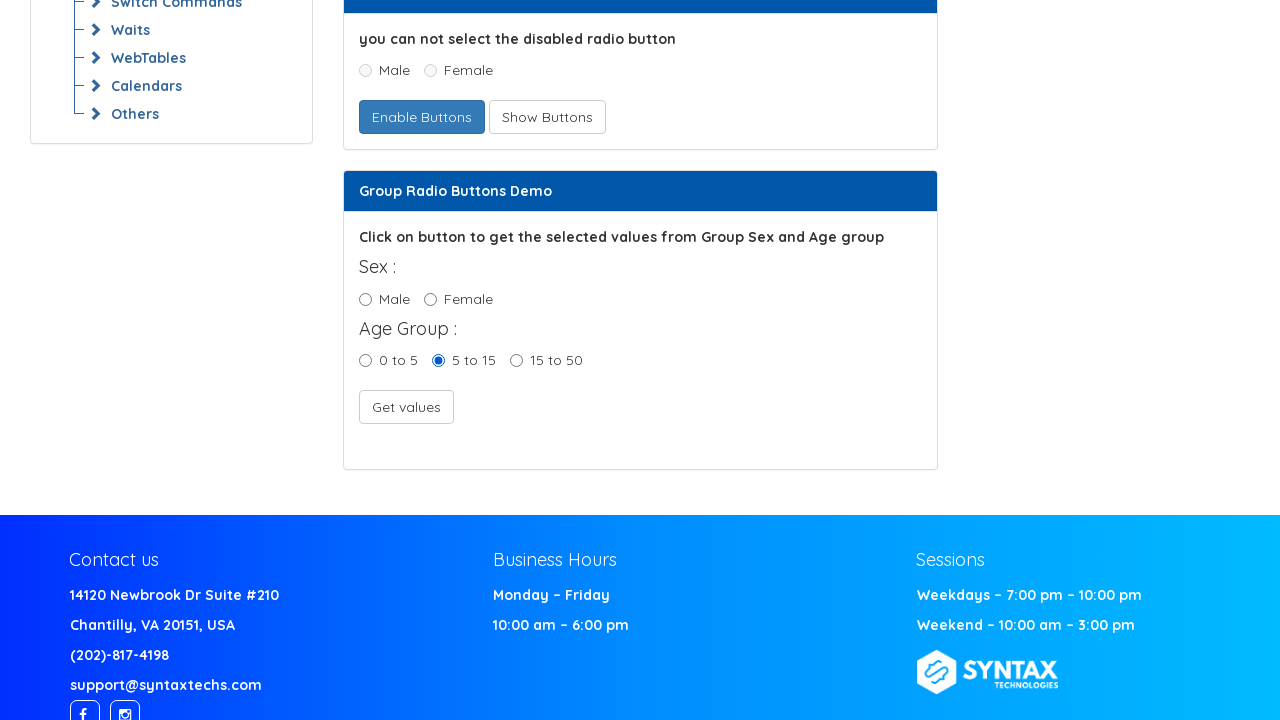